Tests a checkout form by filling in billing address fields (first name, last name, username, address, email), selecting country and state from dropdowns, entering zip code, filling payment details (card name, number, expiration, CVV), and submitting the form.

Starting URL: https://getbootstrap.com/docs/4.0/examples/checkout/

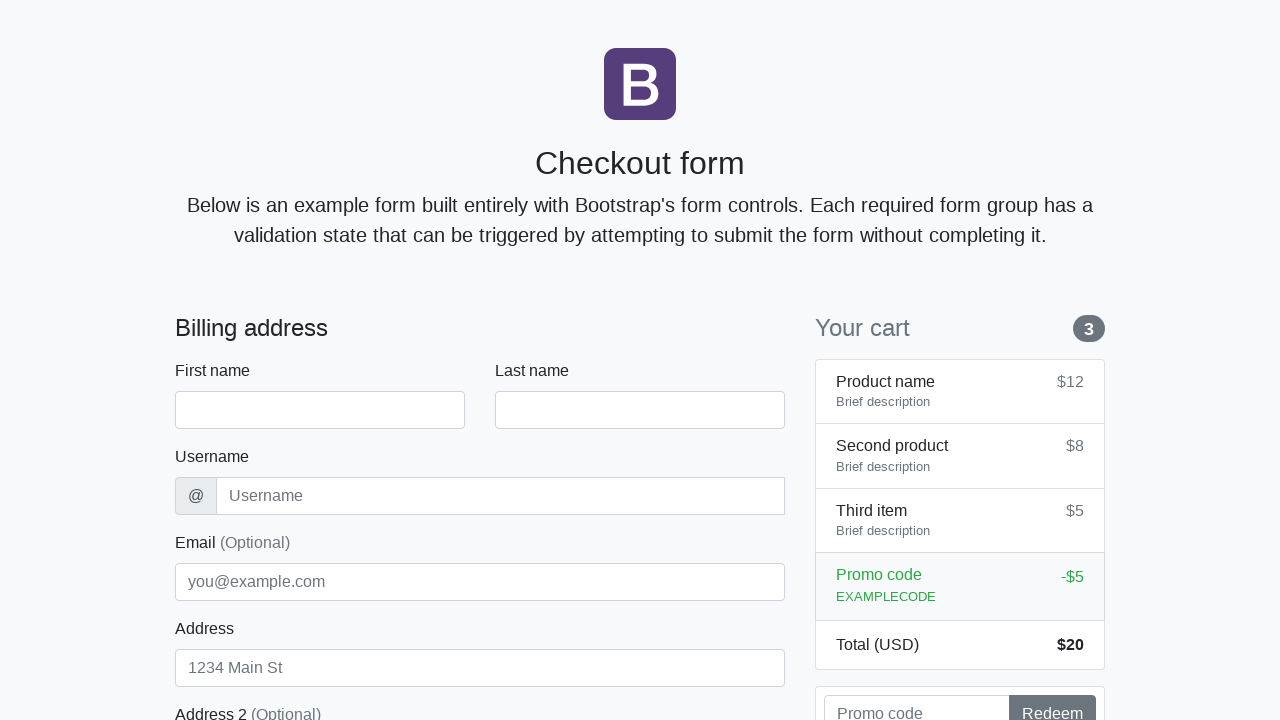

Waited for checkout form to load (firstName field visible)
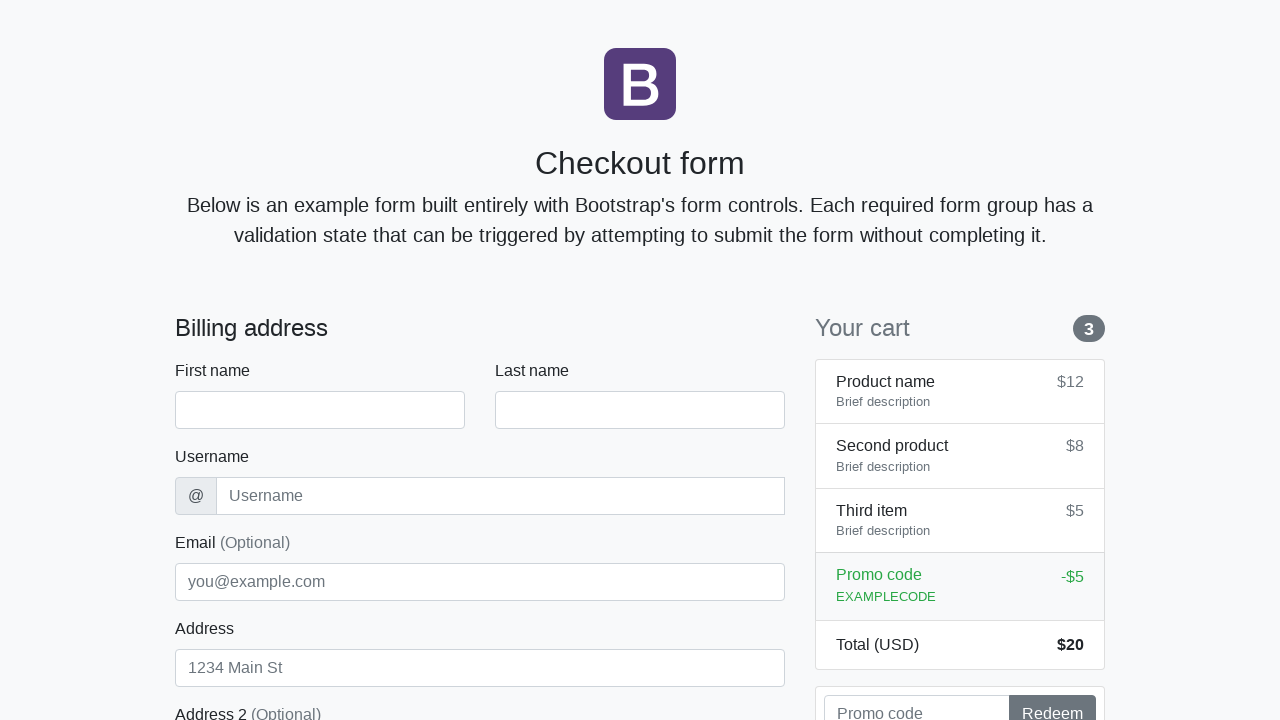

Filled first name field with 'Marcus' on #firstName
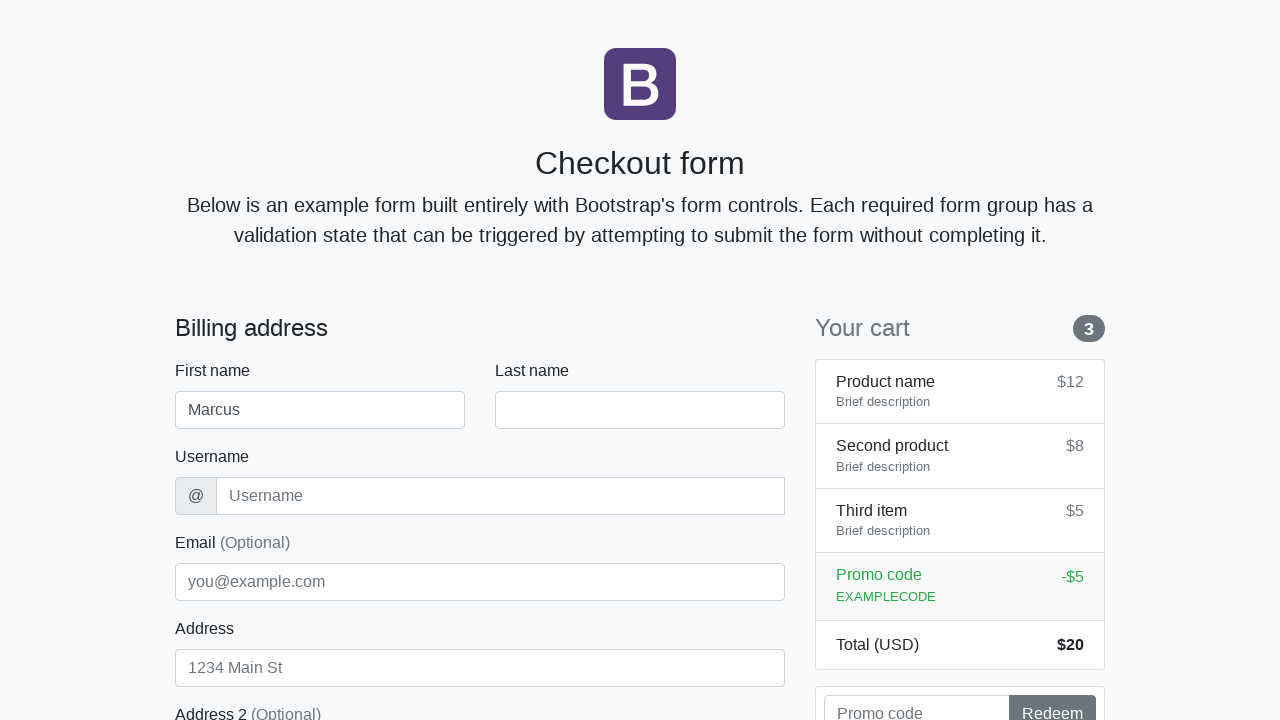

Filled last name field with 'Thompson' on #lastName
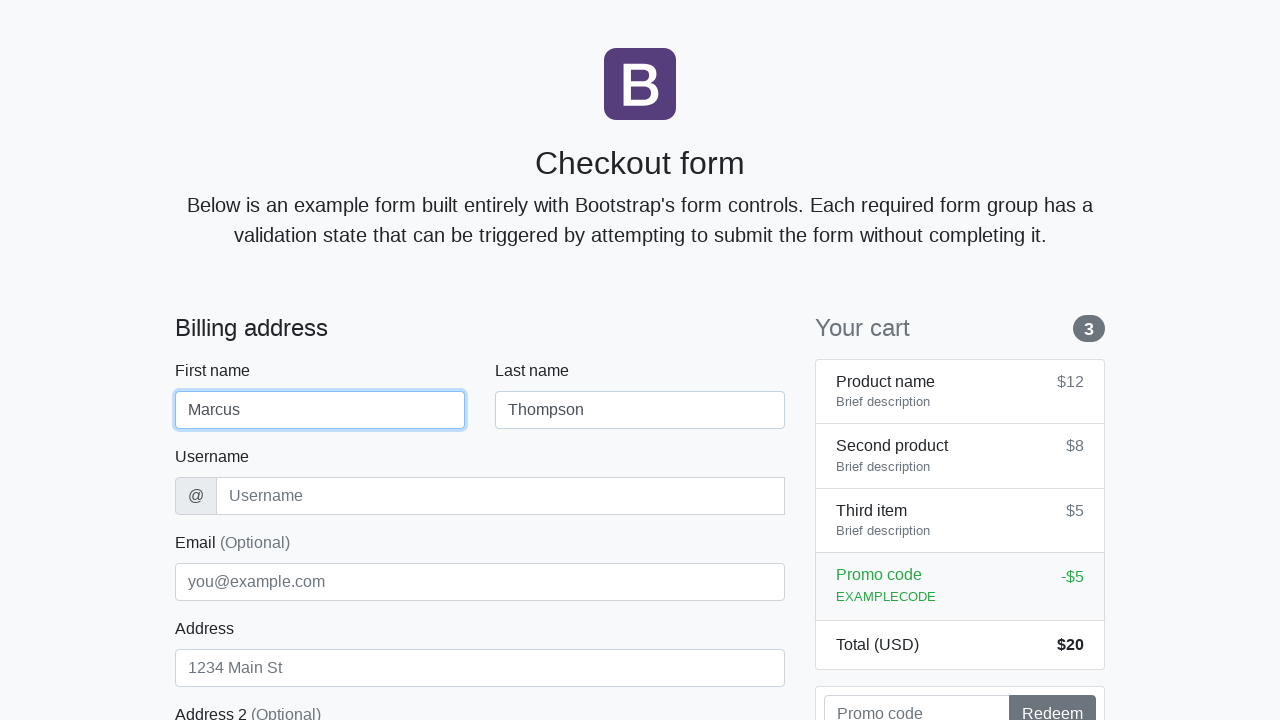

Filled username field with 'mthompson42' on #username
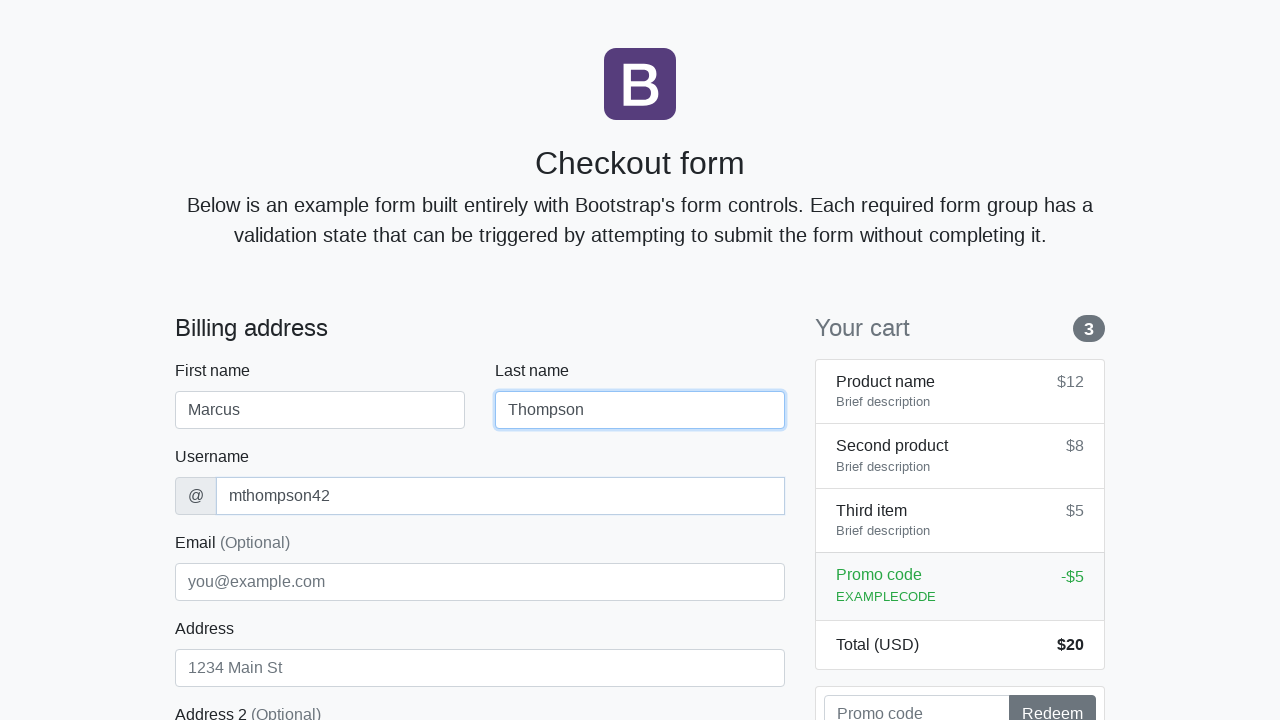

Filled address field with '742 Evergreen Terrace' on #address
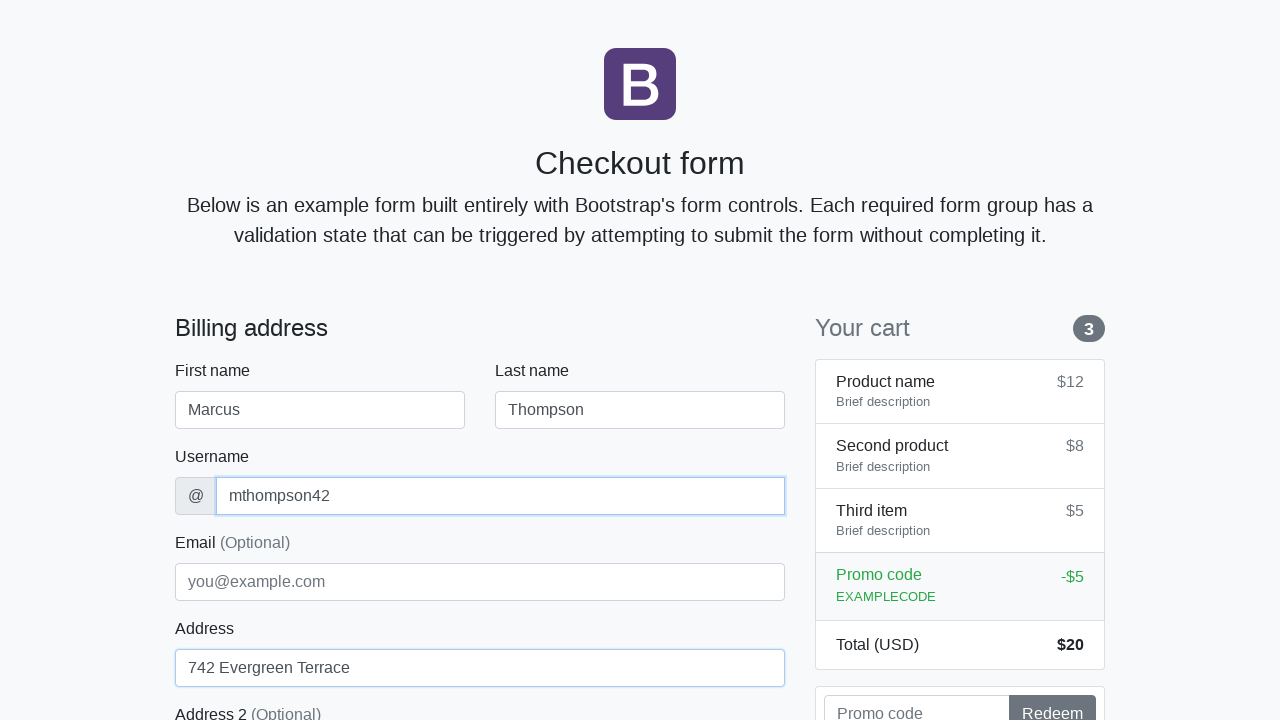

Filled email field with 'marcus.thompson@testmail.com' on #email
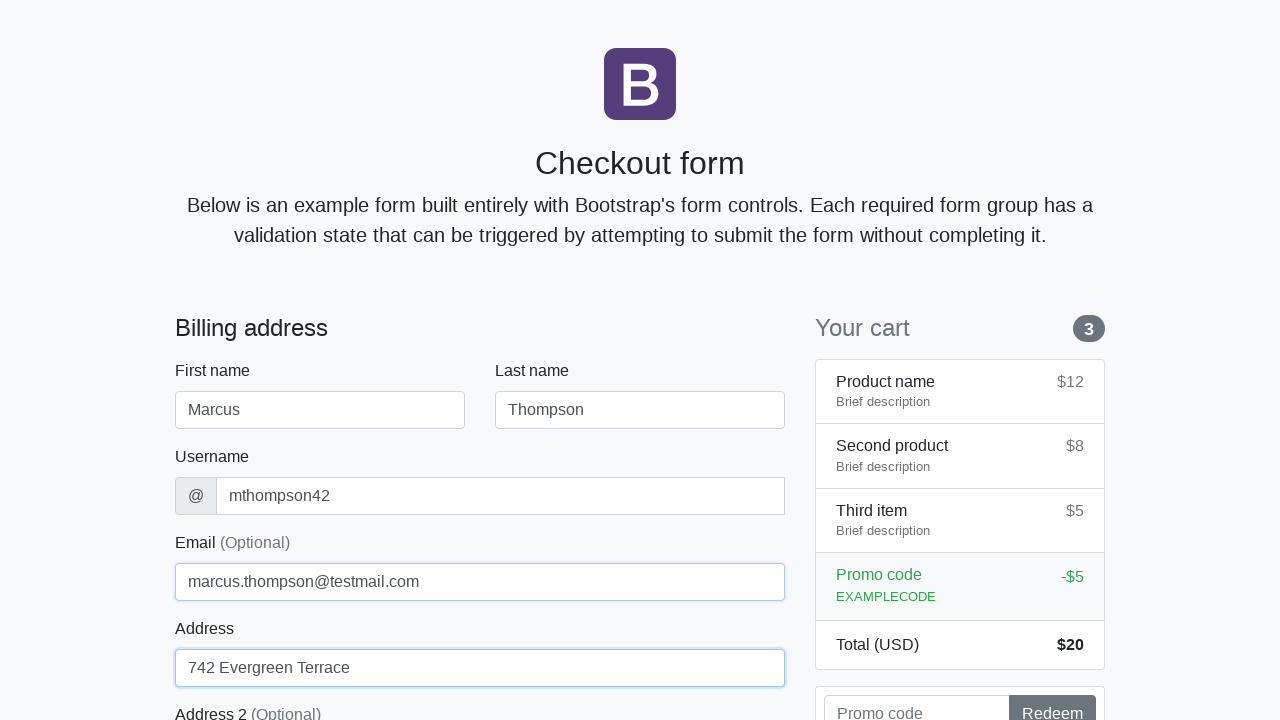

Selected 'United States' from country dropdown on #country
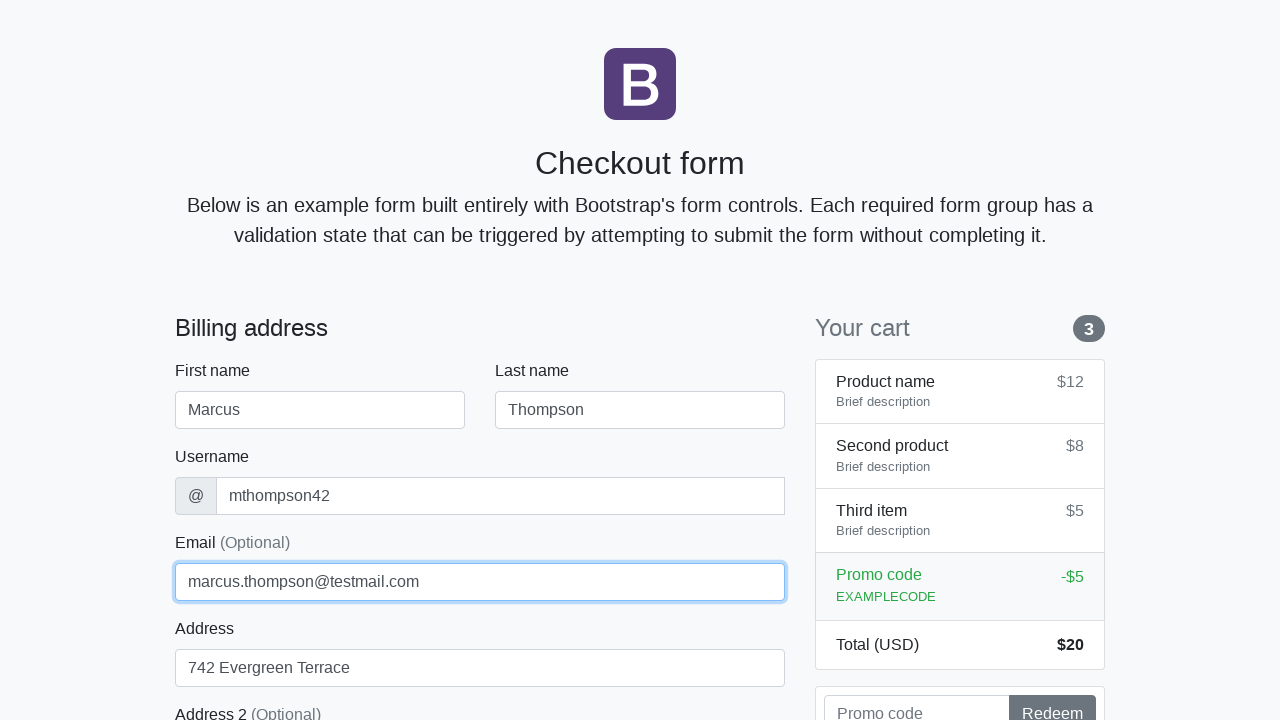

Selected 'California' from state dropdown on #state
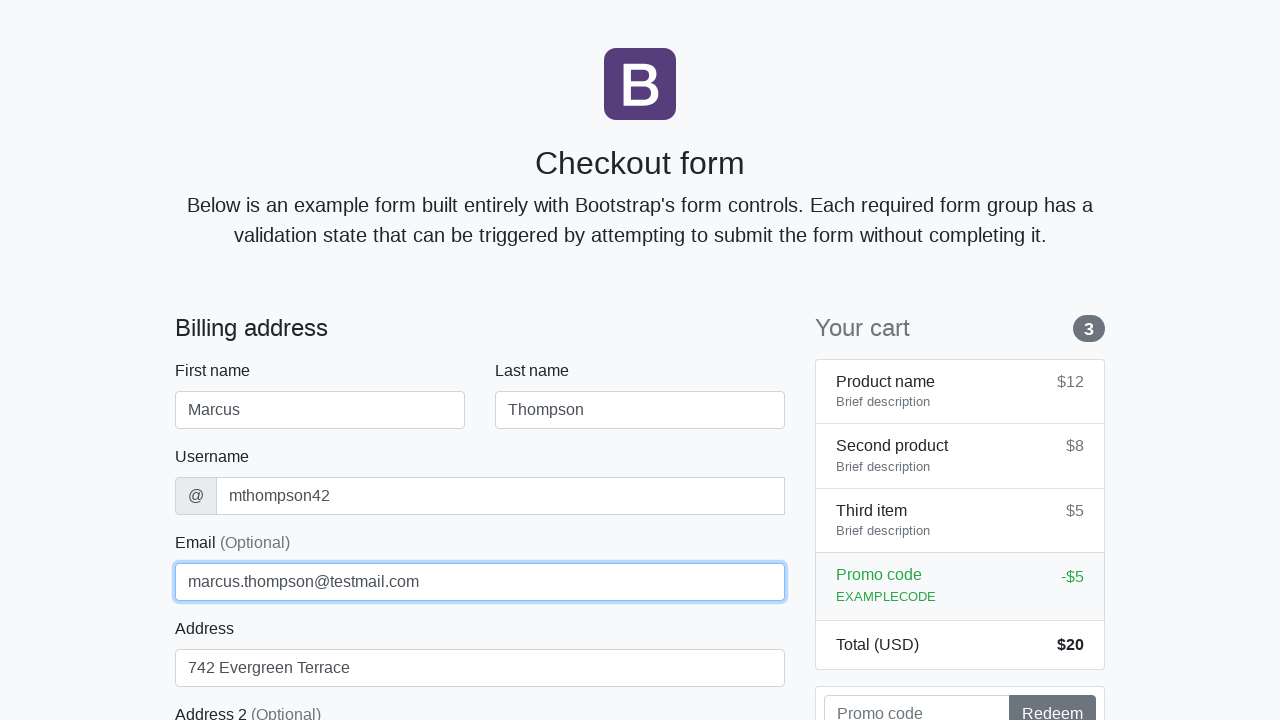

Filled zip code field with '94102' on #zip
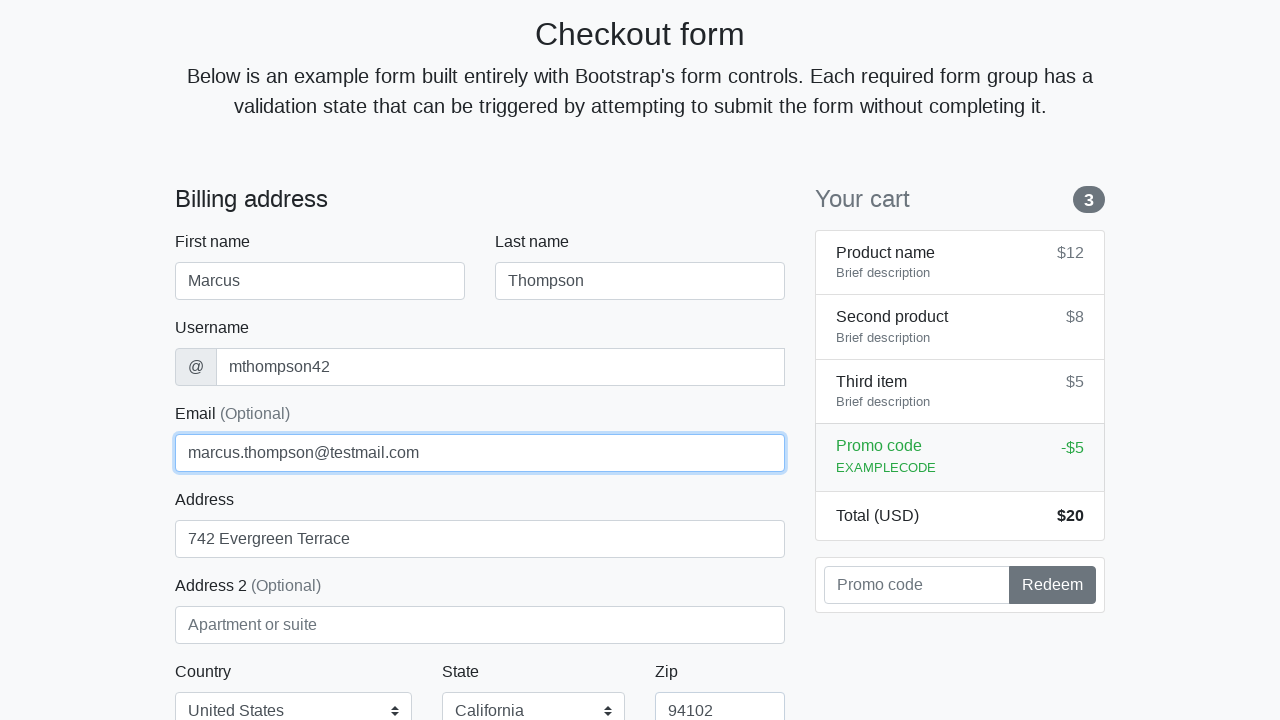

Filled card name field with 'Marcus Thompson' on #cc-name
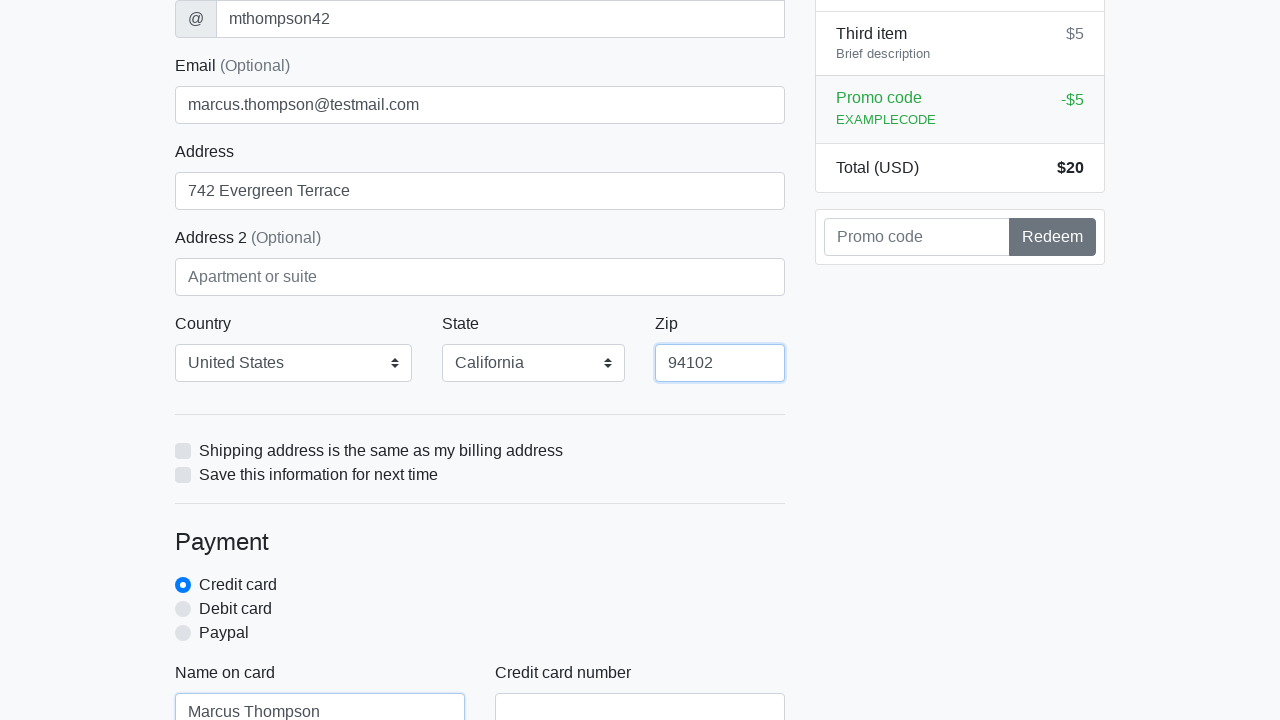

Filled card number field with '4532015112830366' on #cc-number
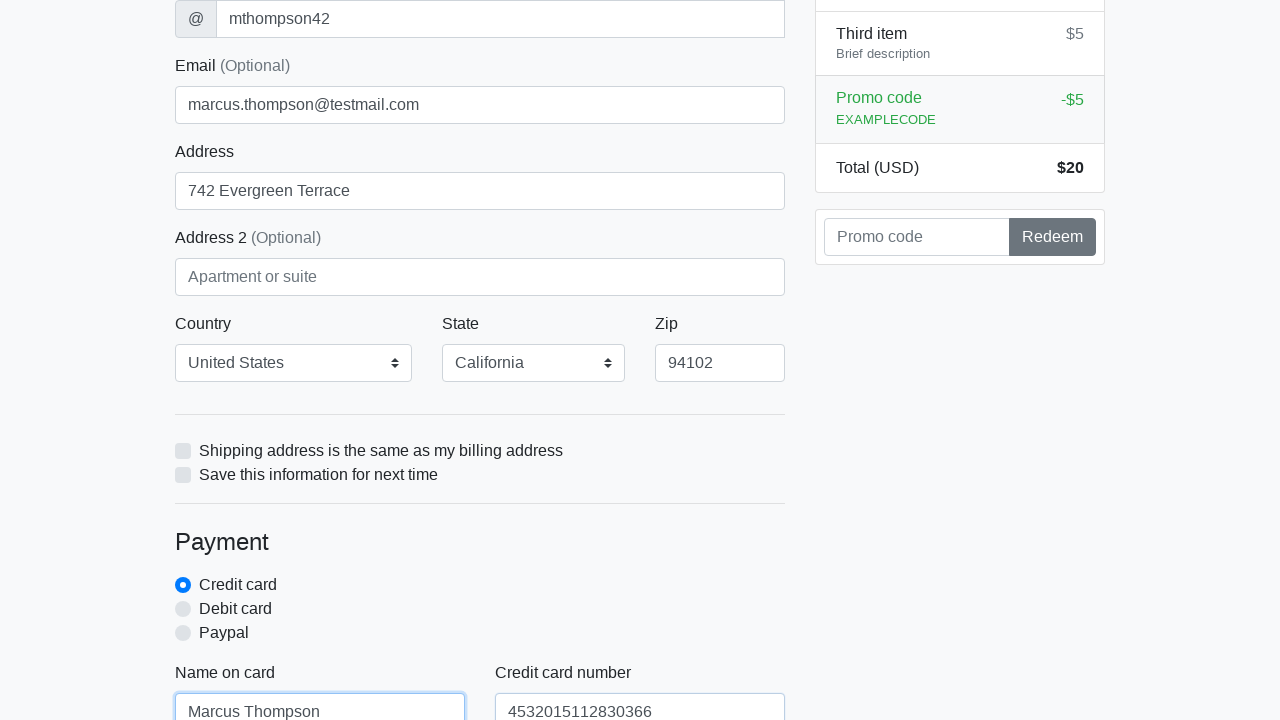

Filled card expiration field with '12/2025' on #cc-expiration
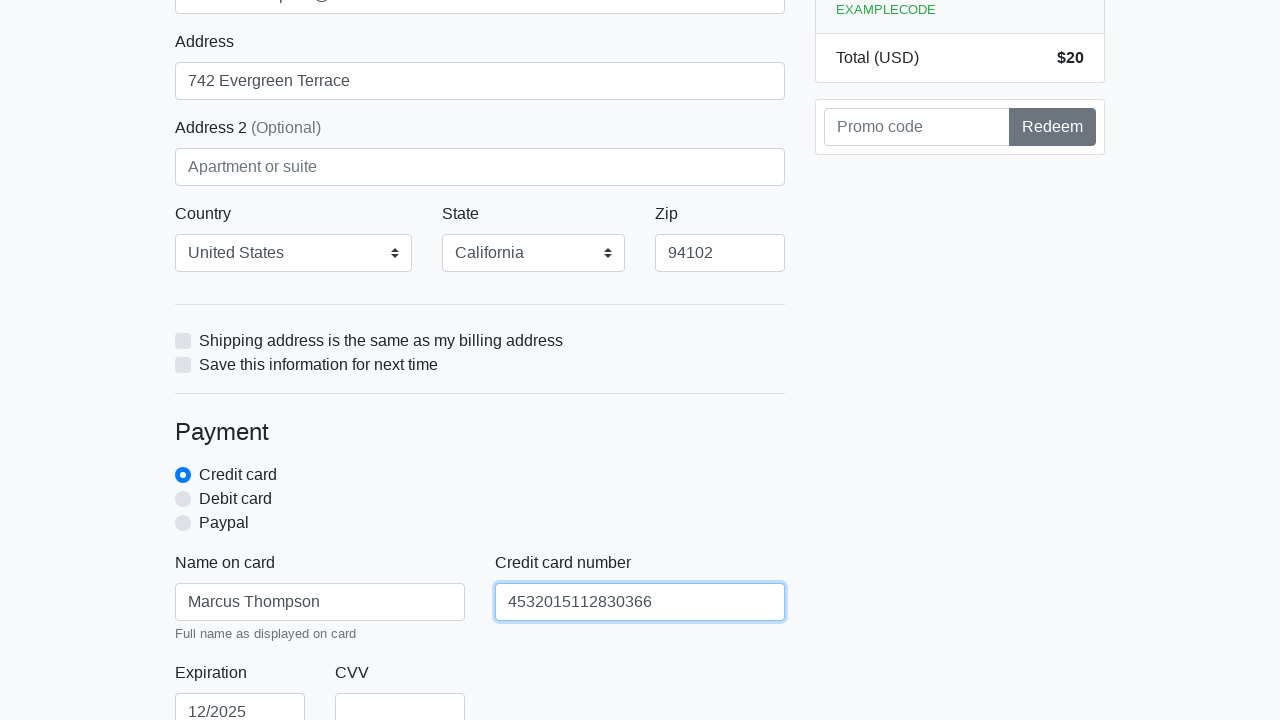

Filled CVV field with '123' on #cc-cvv
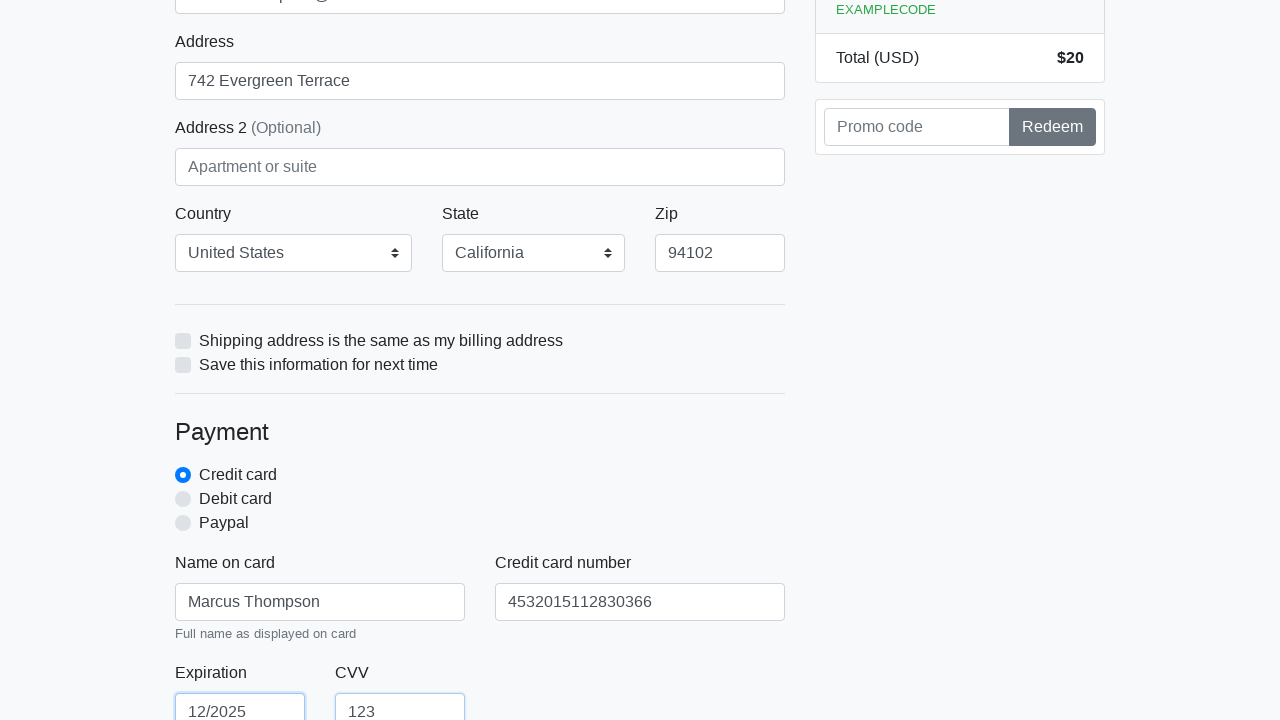

Clicked submit button to complete purchase at (480, 500) on xpath=/html/body/div/div[2]/div[2]/form/button
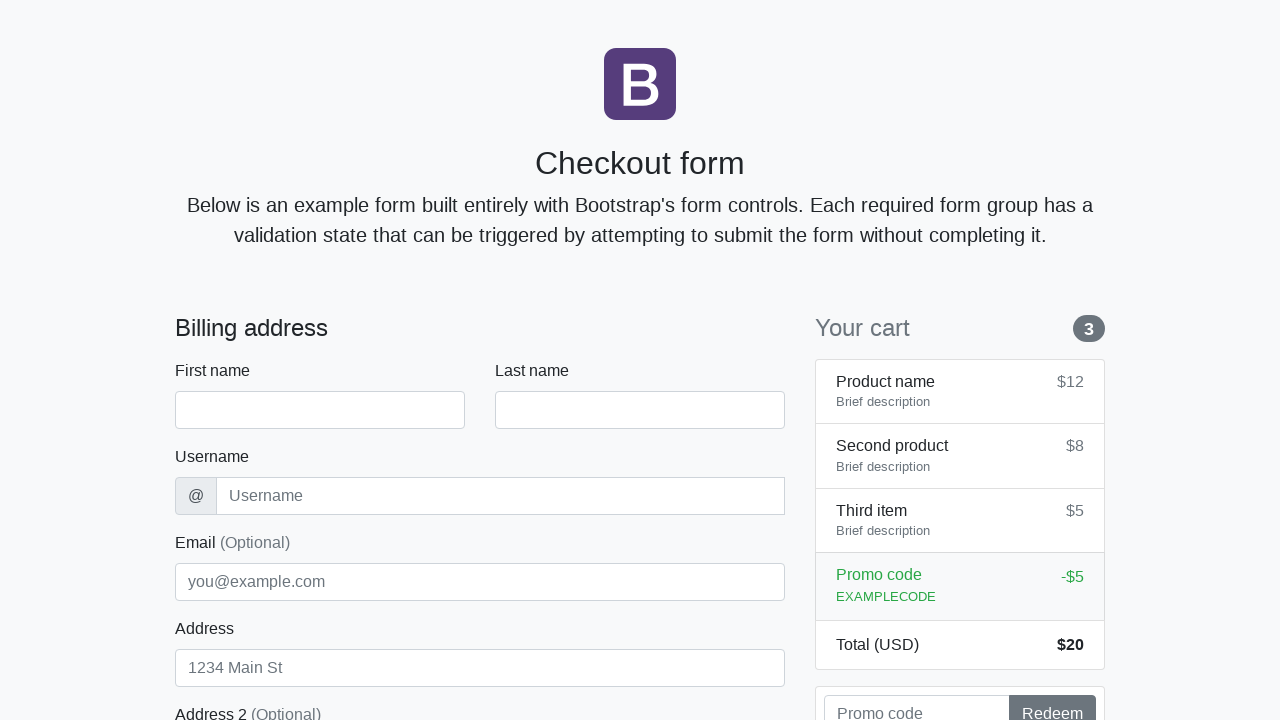

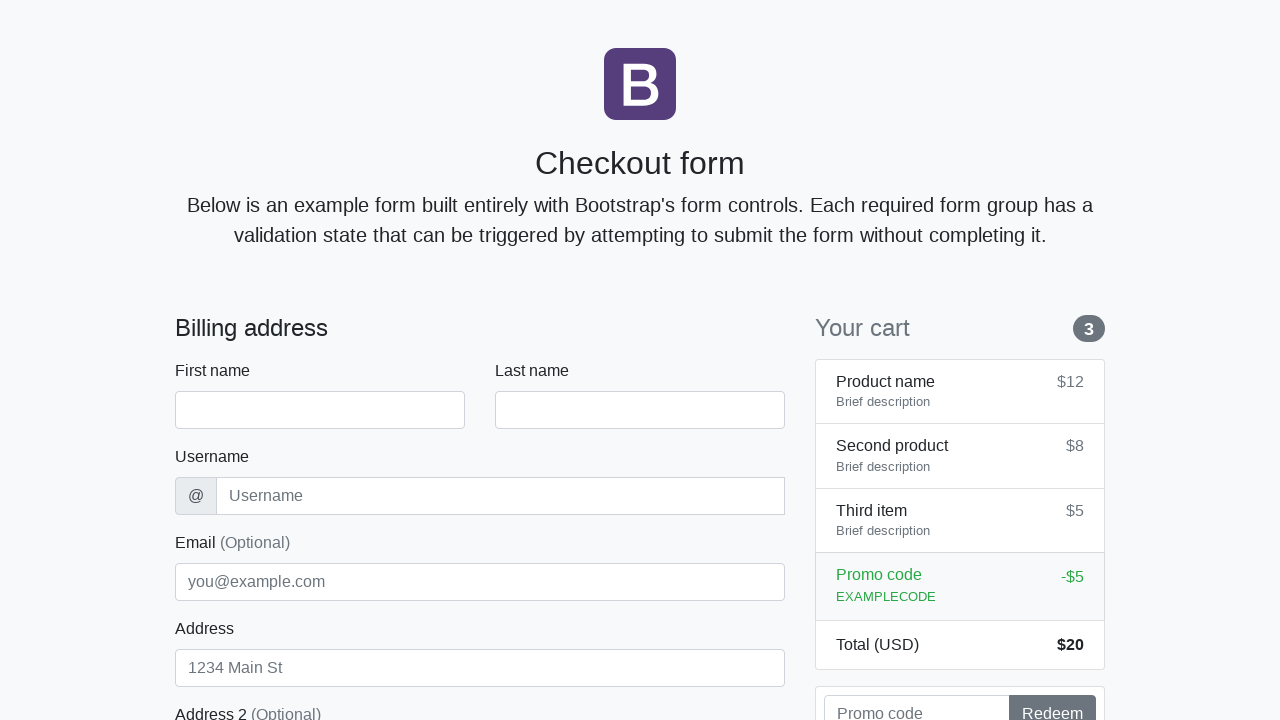